Tests navigation through popup and notification sections, clicking on various UI elements to trigger a notification popup

Starting URL: https://demoapps.qspiders.com/ui/modal?sublist=0

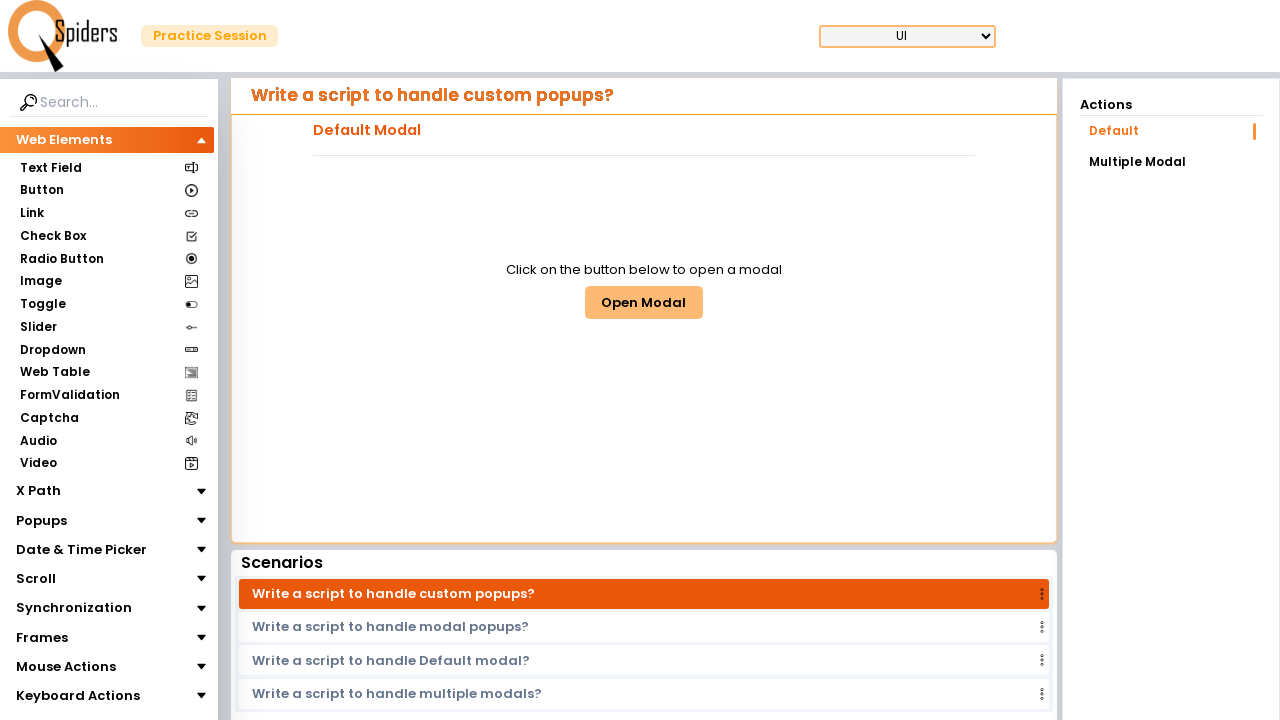

Waited for Popups section to be visible
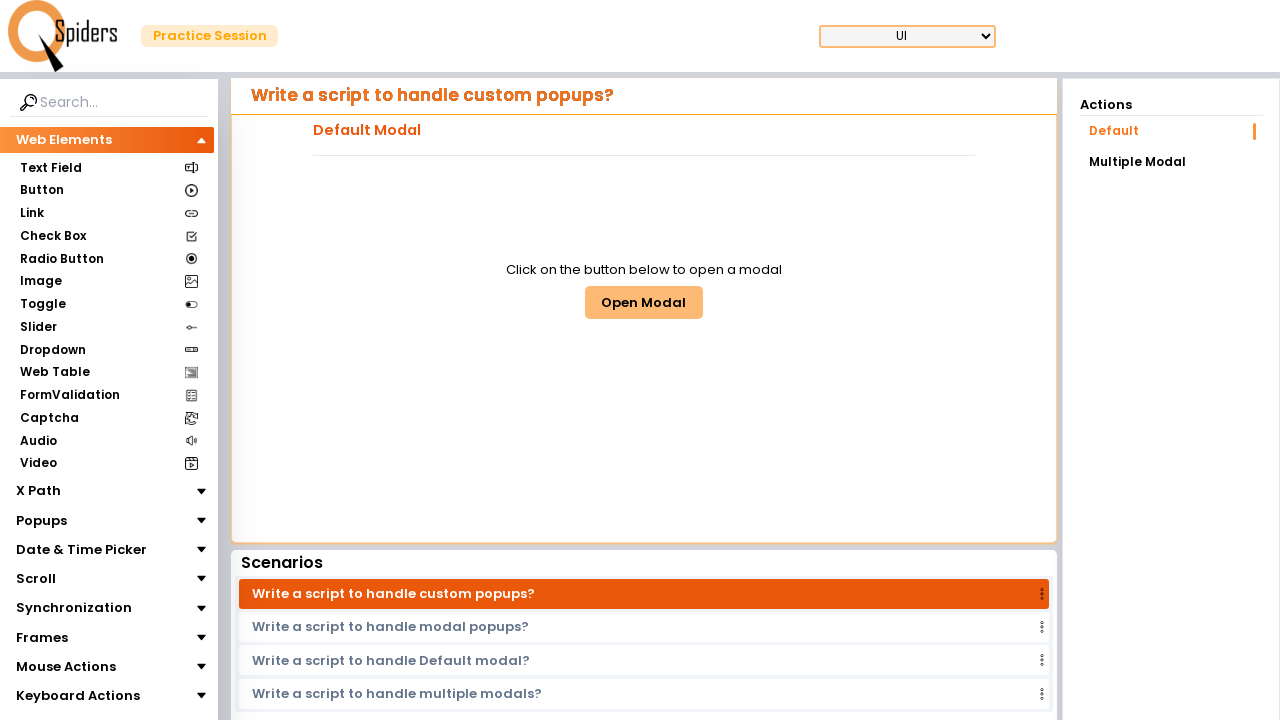

Clicked on Popups section at (42, 520) on xpath=//section[text()='Popups']
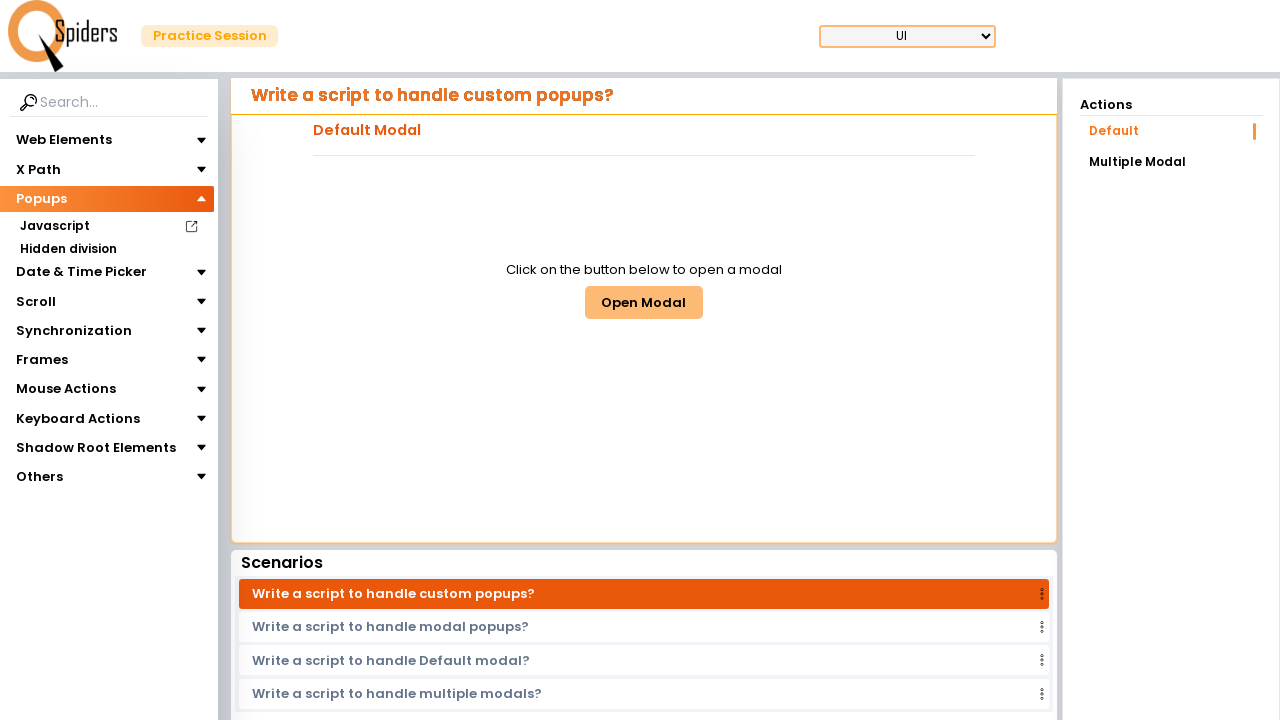

Waited for Notifications section to be visible
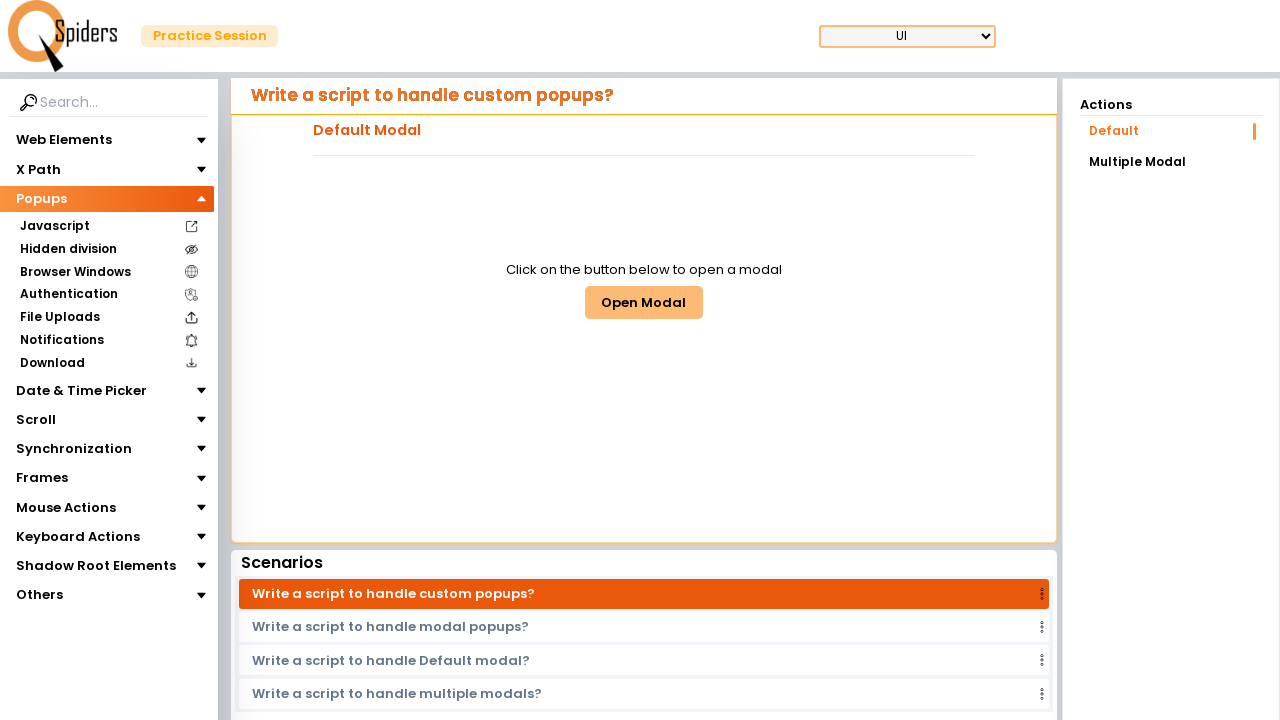

Clicked on Notifications section at (62, 340) on xpath=//section[text()='Notifications']
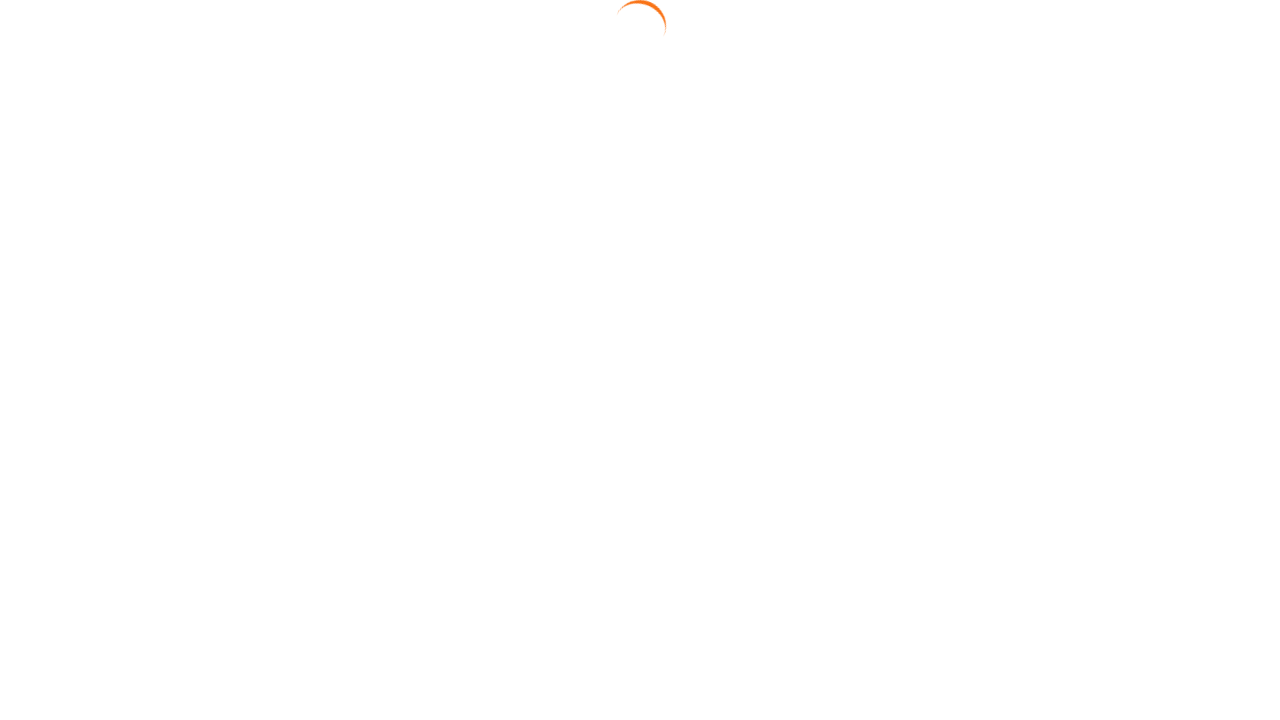

Waited for Notification button to be visible
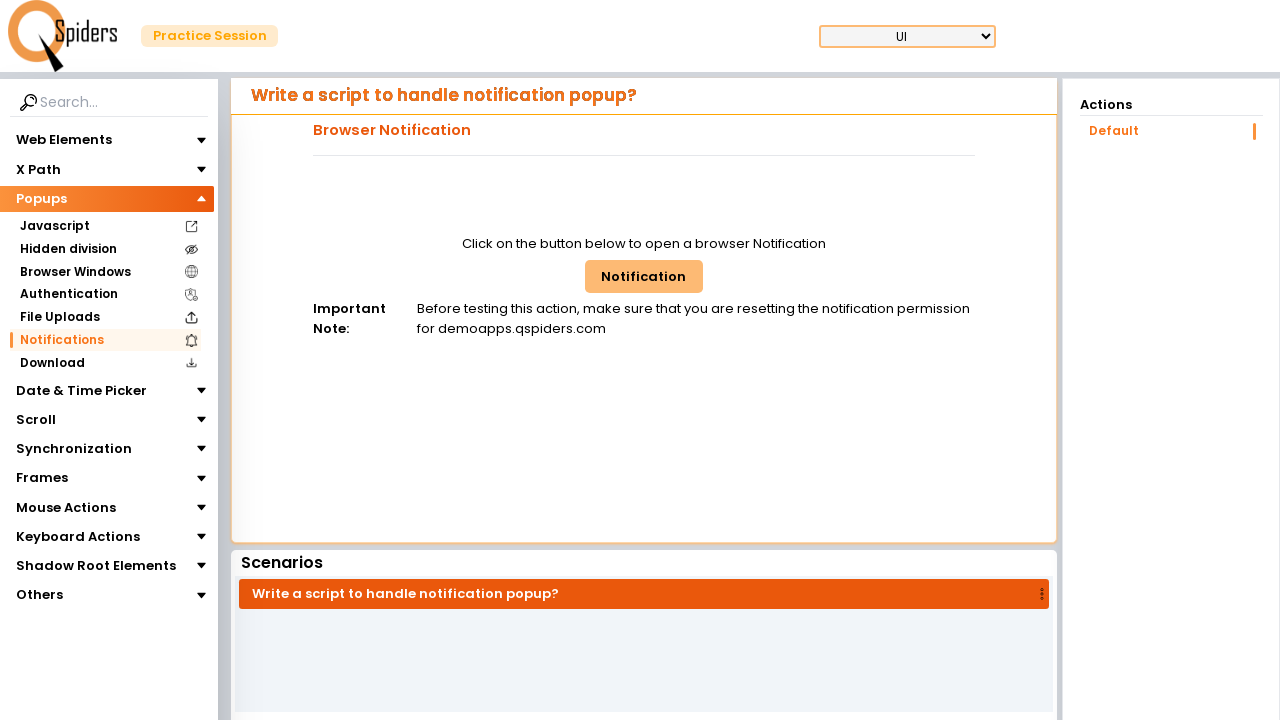

Clicked Notification button to trigger notification popup at (644, 276) on xpath=//button[text()='Notification']
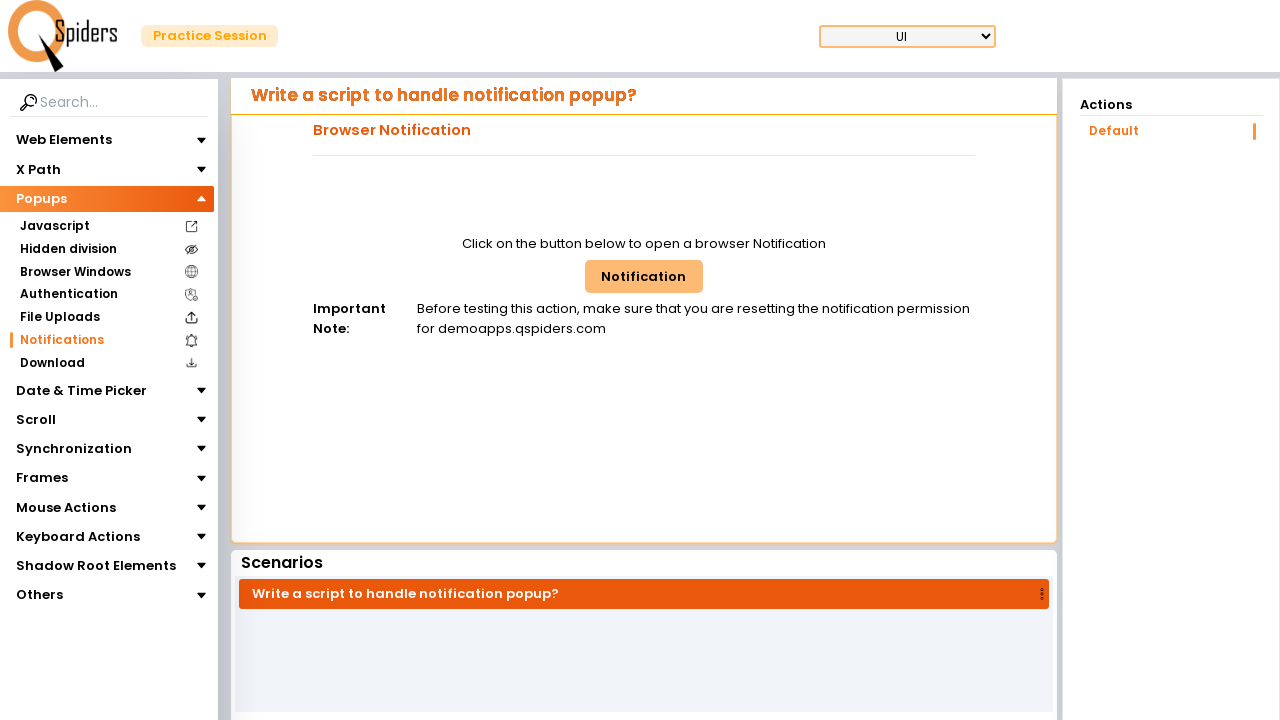

Waited 3 seconds for notification to appear
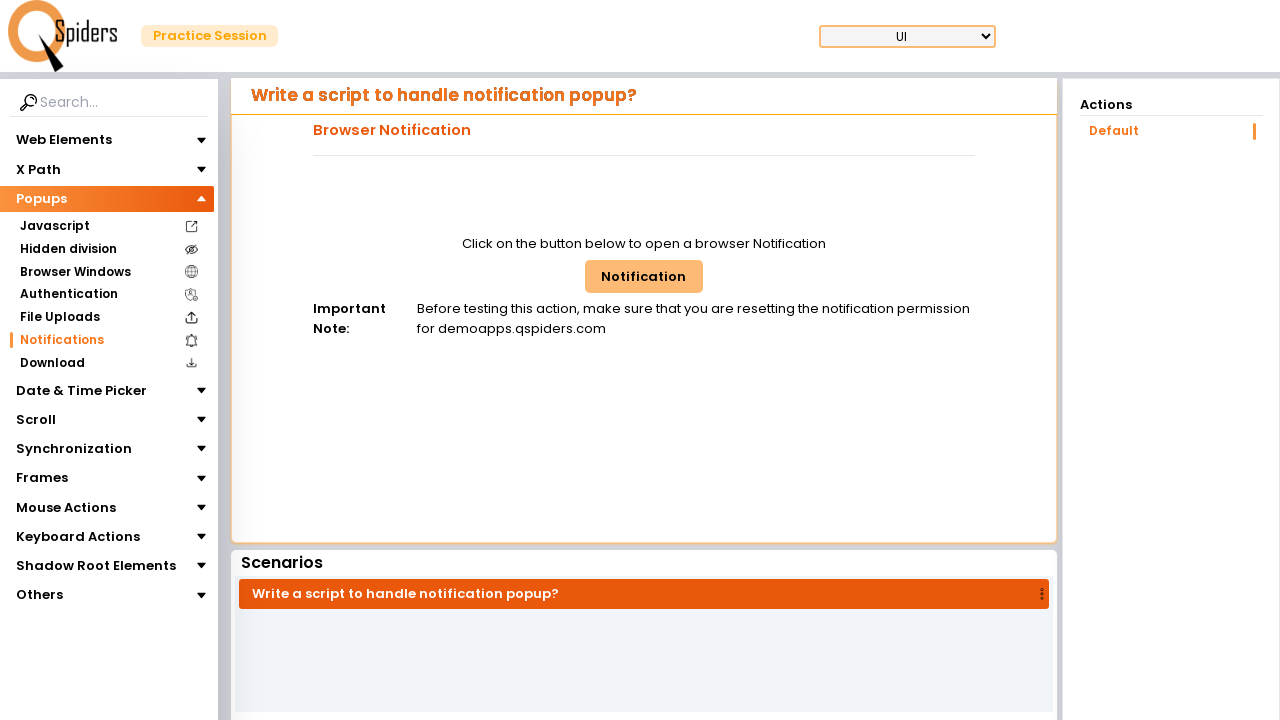

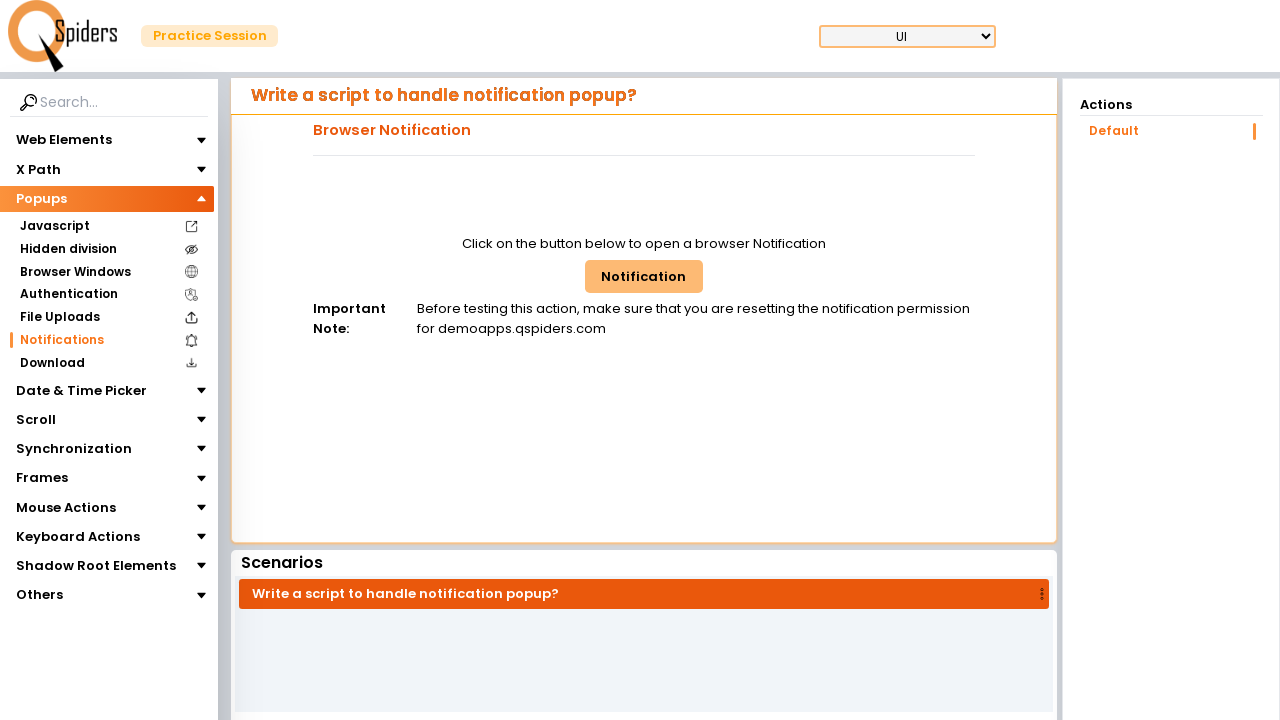